Navigates to the Selenium practice page on TutorialsPoint and retrieves the page title

Starting URL: https://www.tutorialspoint.com/selenium/practice/selenium_automation_practice.php

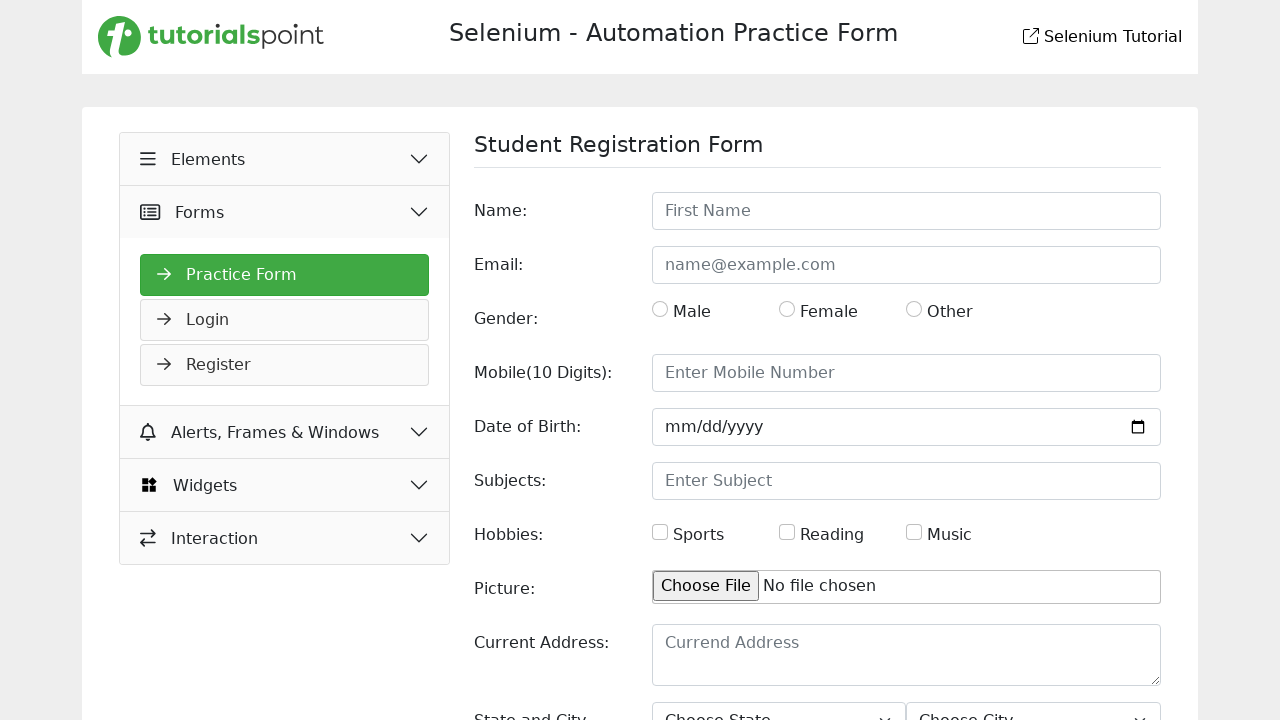

Waited for page to reach domcontentloaded state
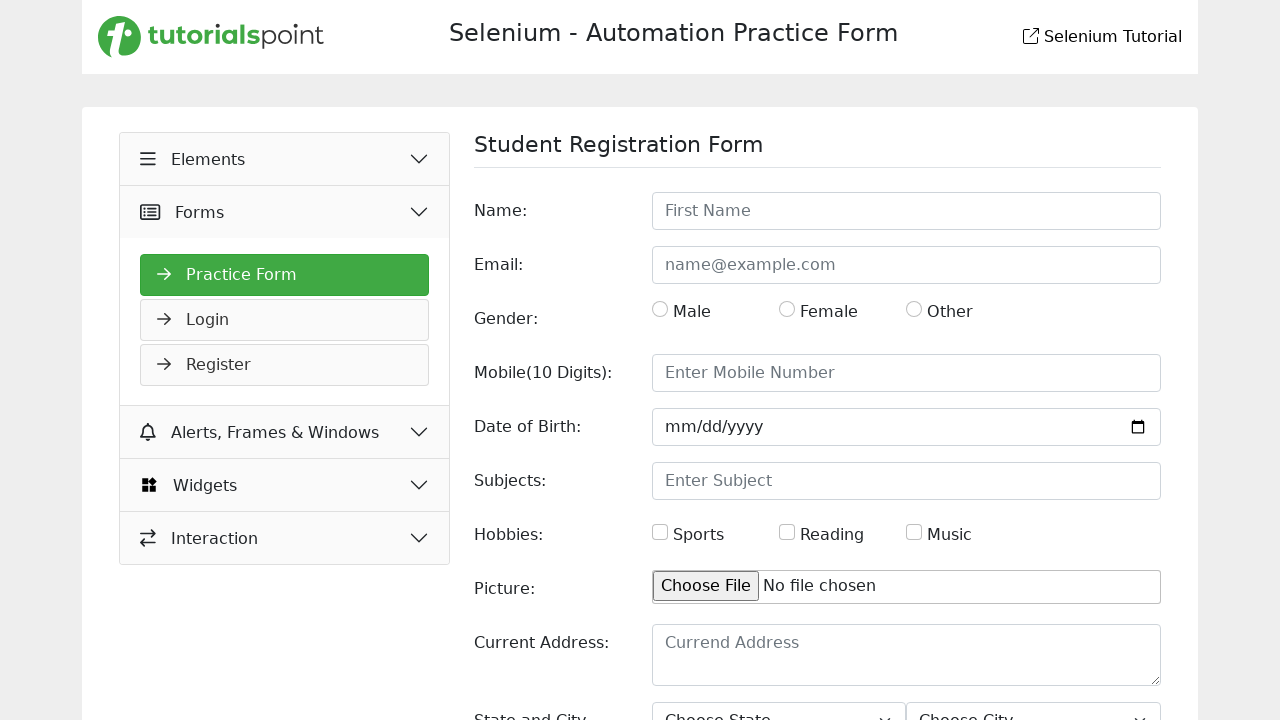

Retrieved page title: Selenium Practice - Student Registration Form
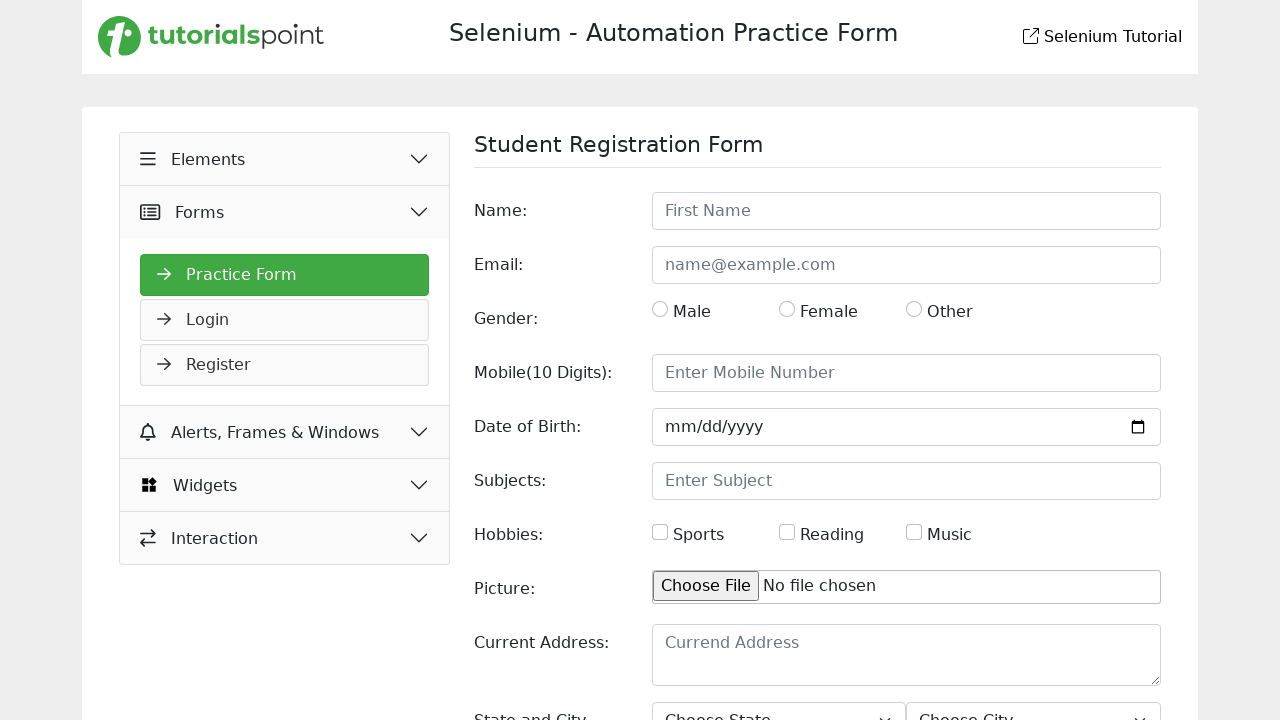

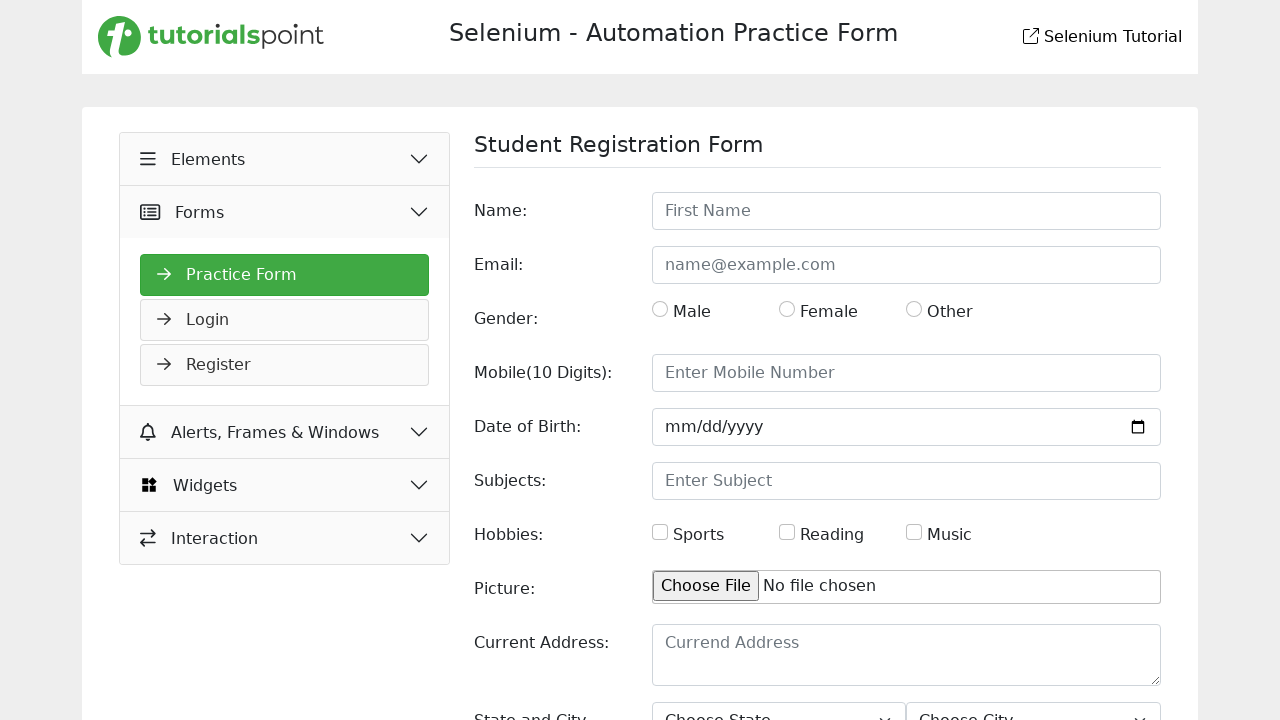